Tests right-click context menu functionality by performing a right-click on an image and navigating through menu items

Starting URL: http://deluxe-menu.com/popup-mode-sample.html

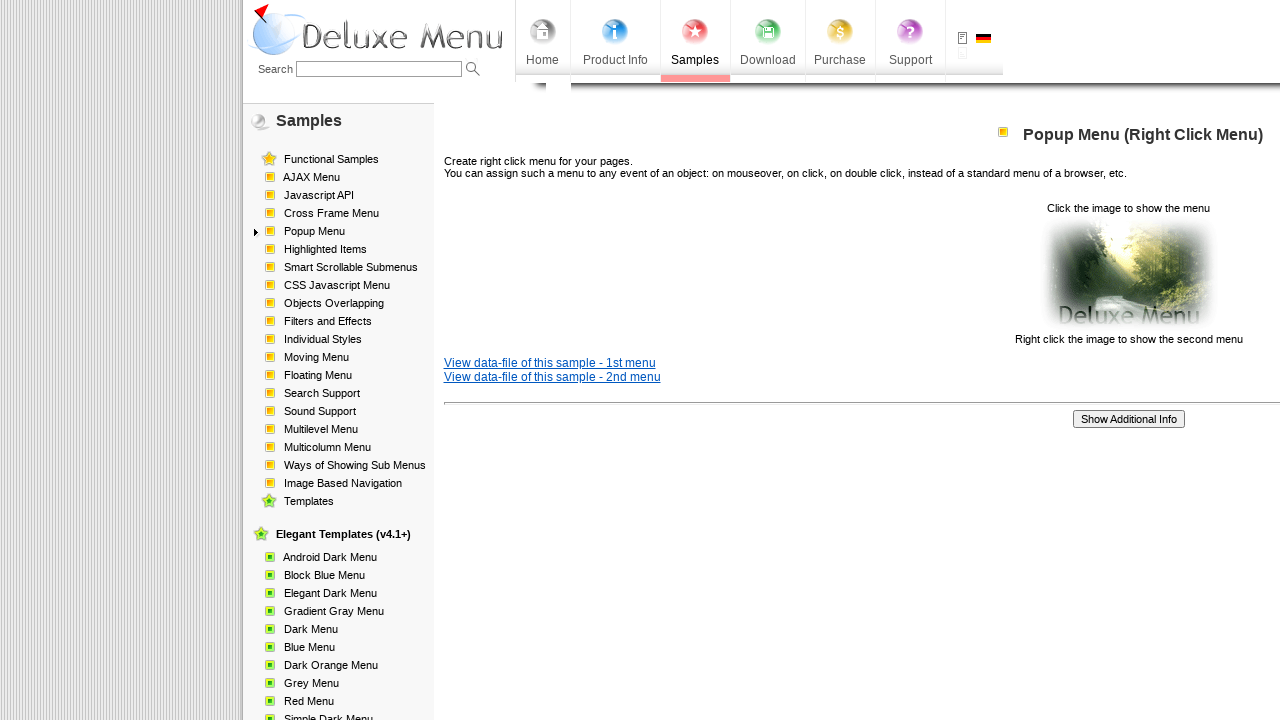

Located image element for right-click testing
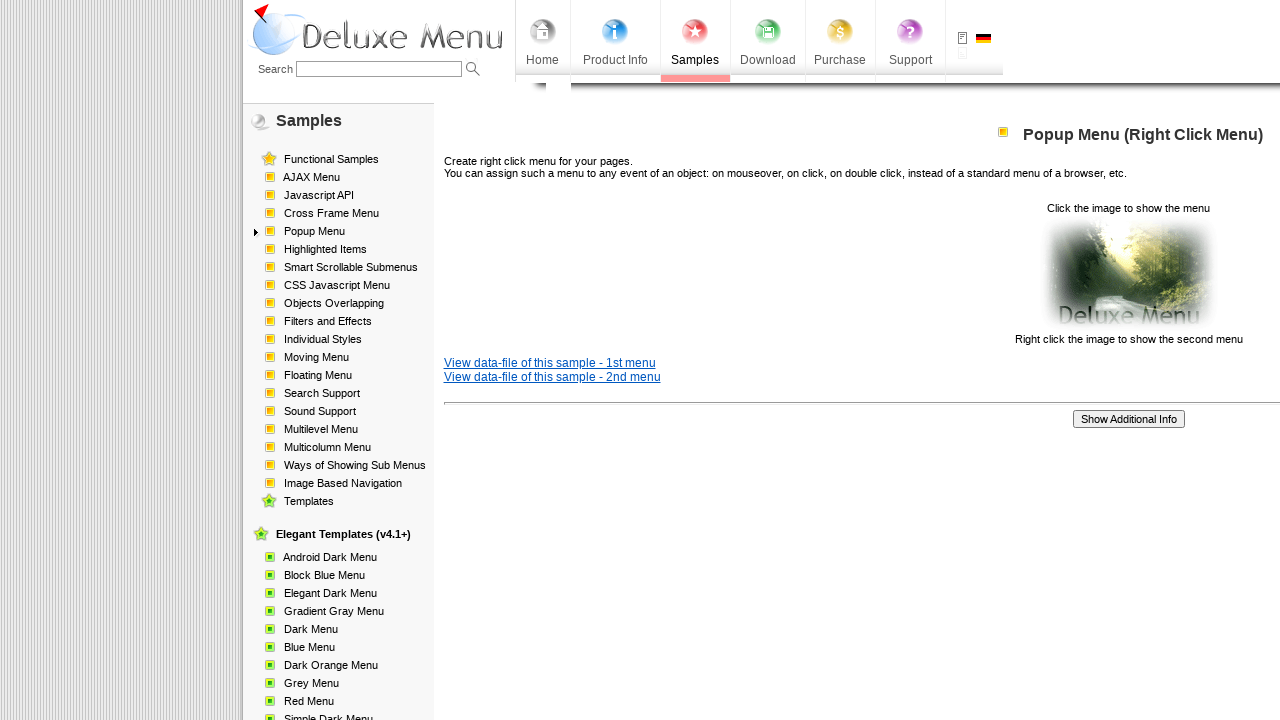

Right-clicked on the image to open context menu at (1128, 274) on xpath=/html/body/div/table/tbody/tr/td[2]/div[2]/table[1]/tbody/tr/td[3]/p[2]/im
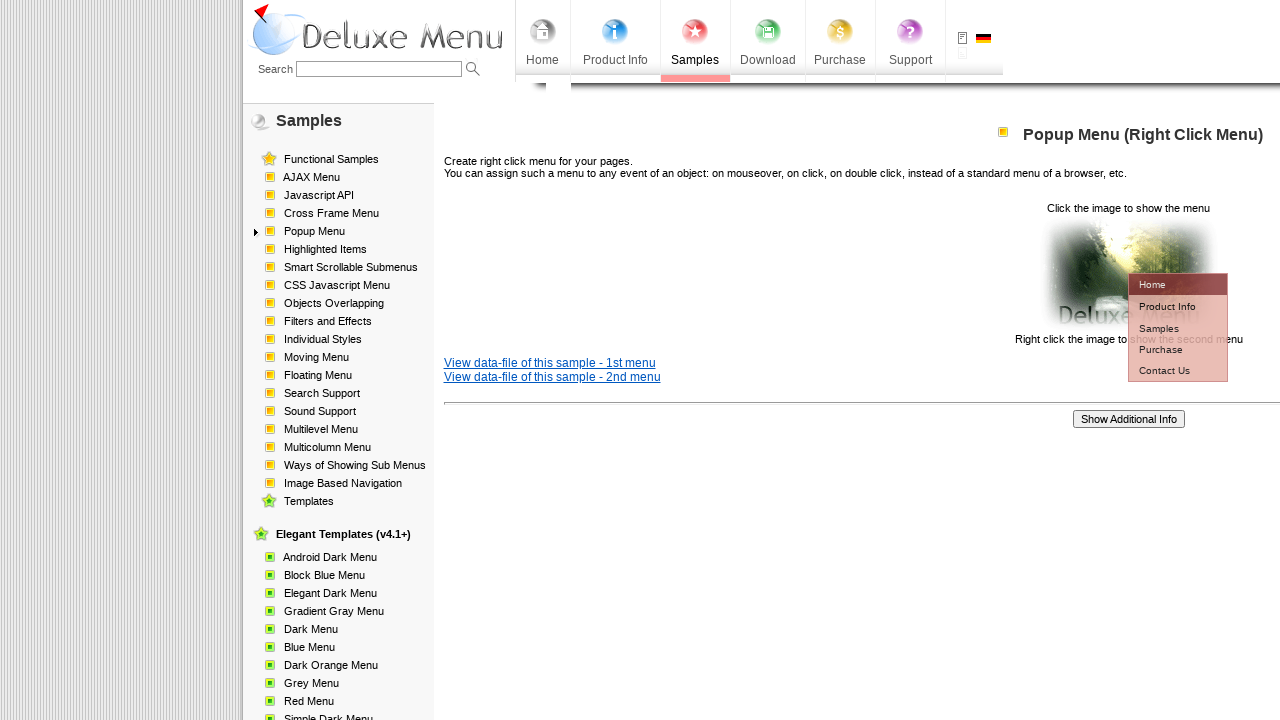

Hovered over first context menu item at (1165, 306) on xpath=//*[@id="dm2m1i1tdT"]
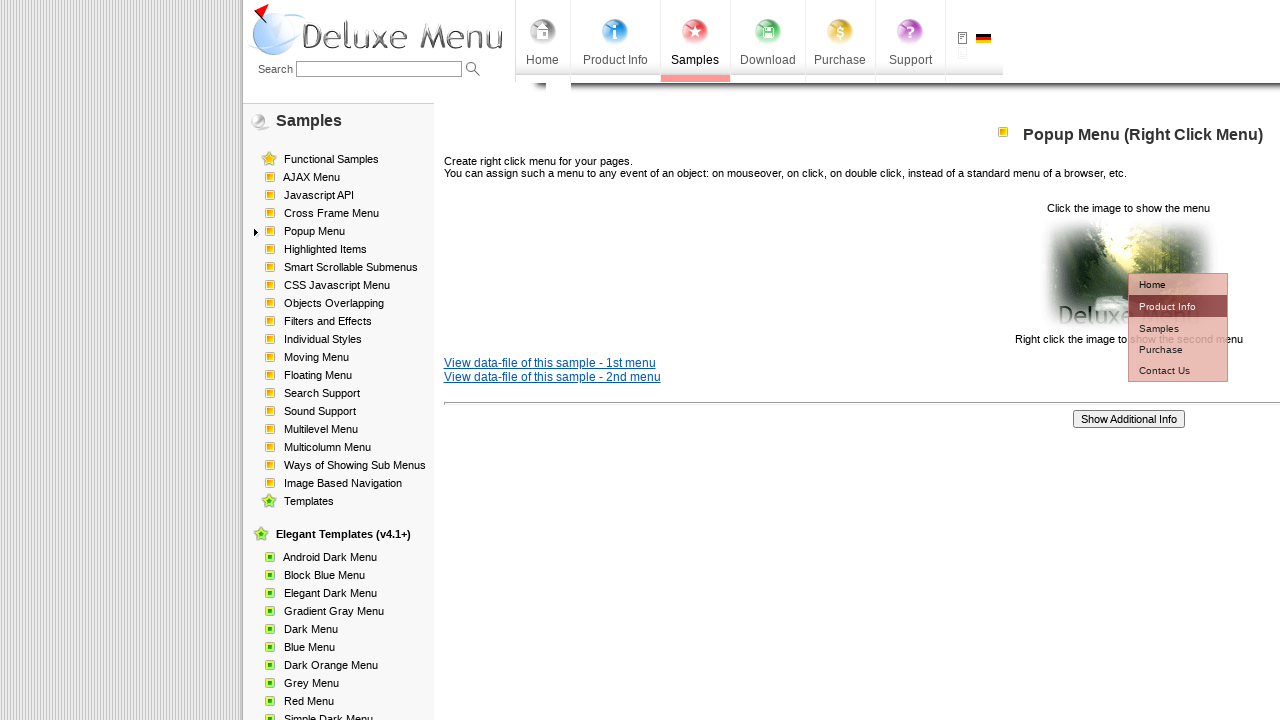

Hovered over second context menu item to reveal submenu at (1052, 327) on xpath=//*[@id="dm2m2i1tdT"]
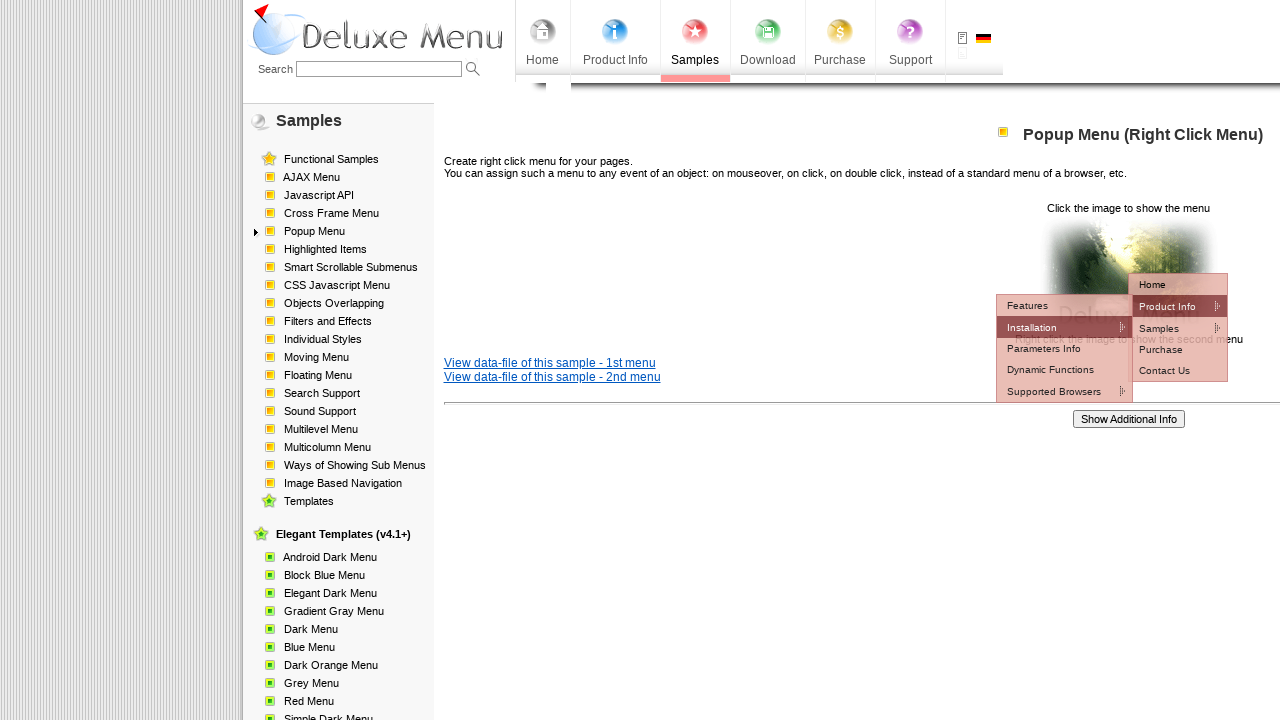

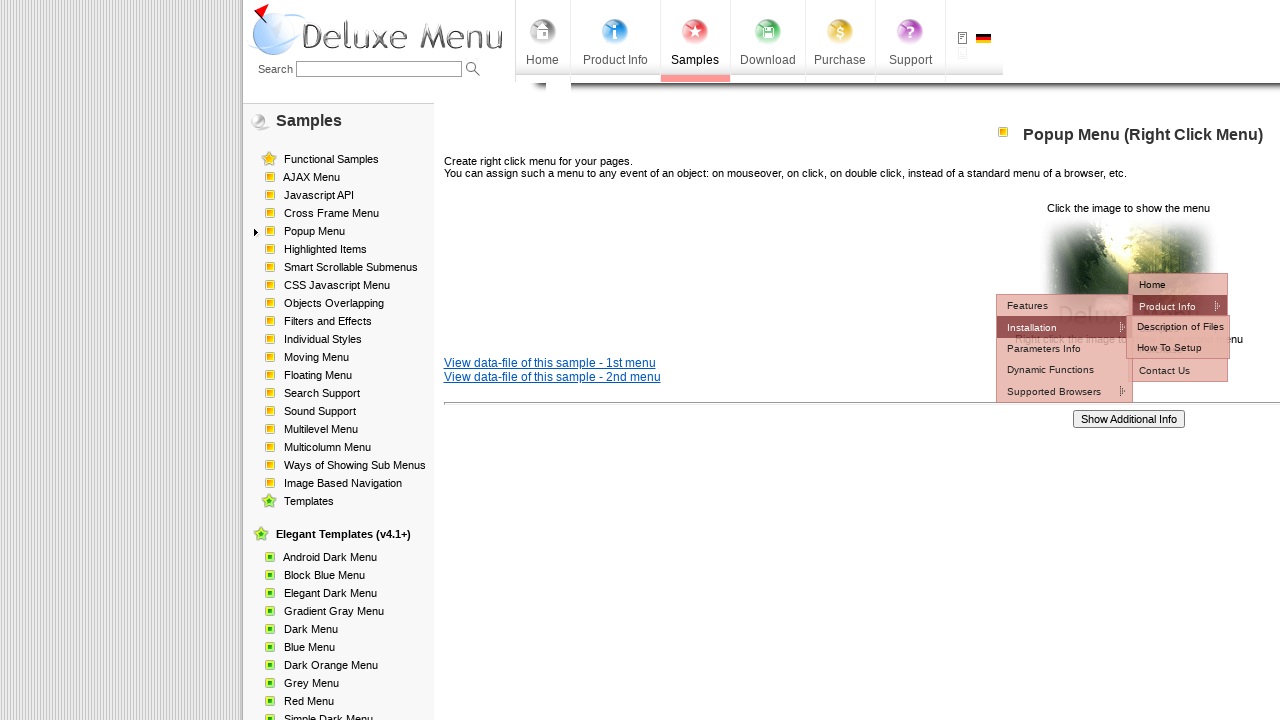